Waits for price to reach $100, clicks book button, solves a mathematical problem, and submits the answer

Starting URL: http://suninjuly.github.io/explicit_wait2.html

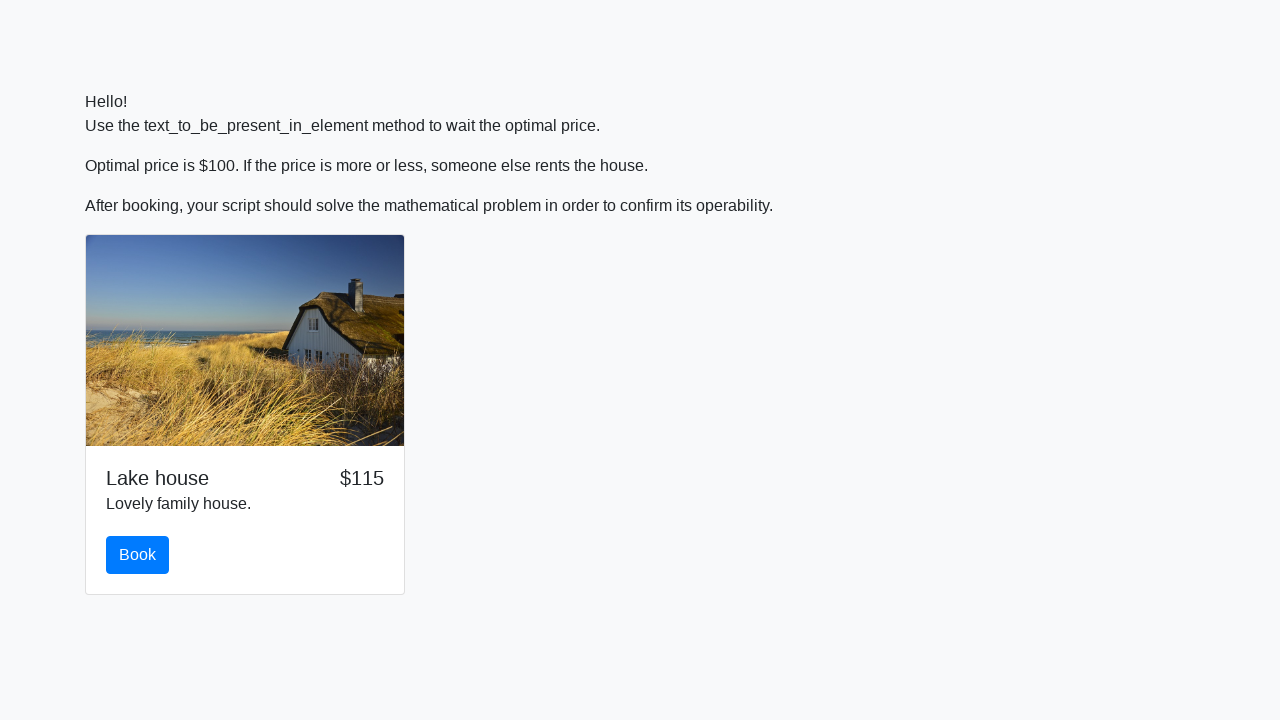

Waited for price to reach $100
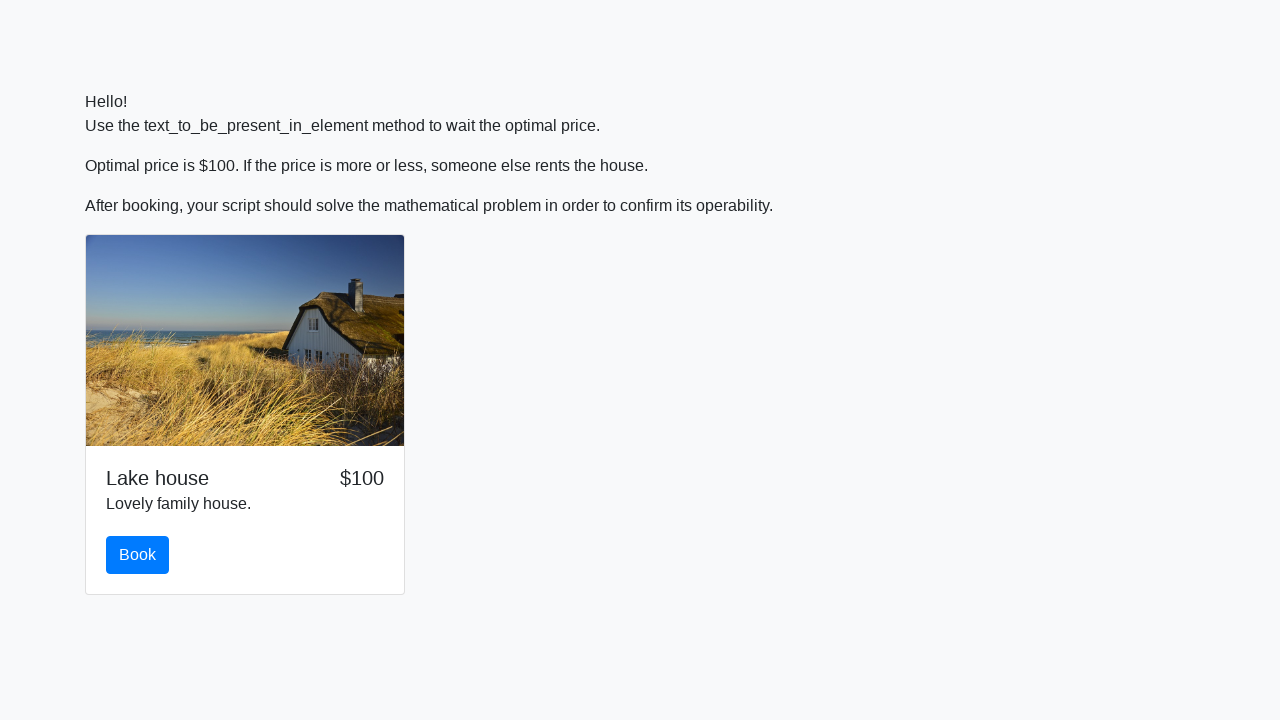

Clicked the book button at (138, 555) on #book
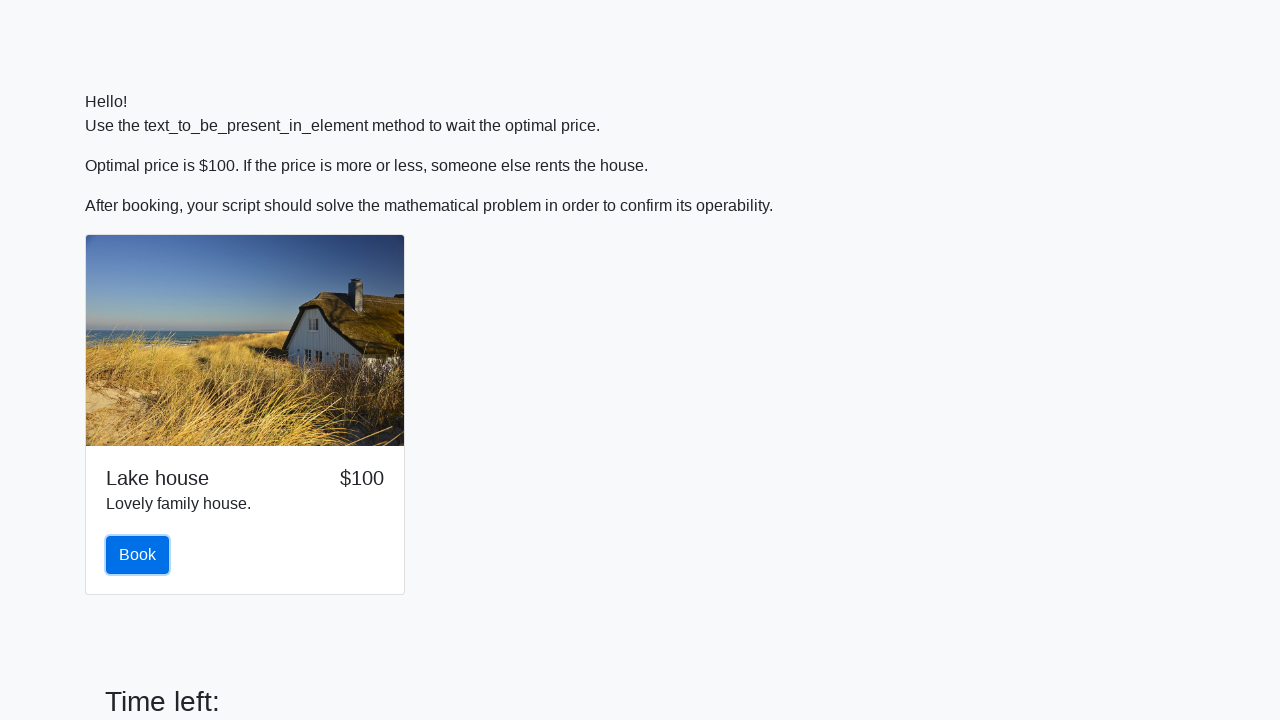

Retrieved input value: 937
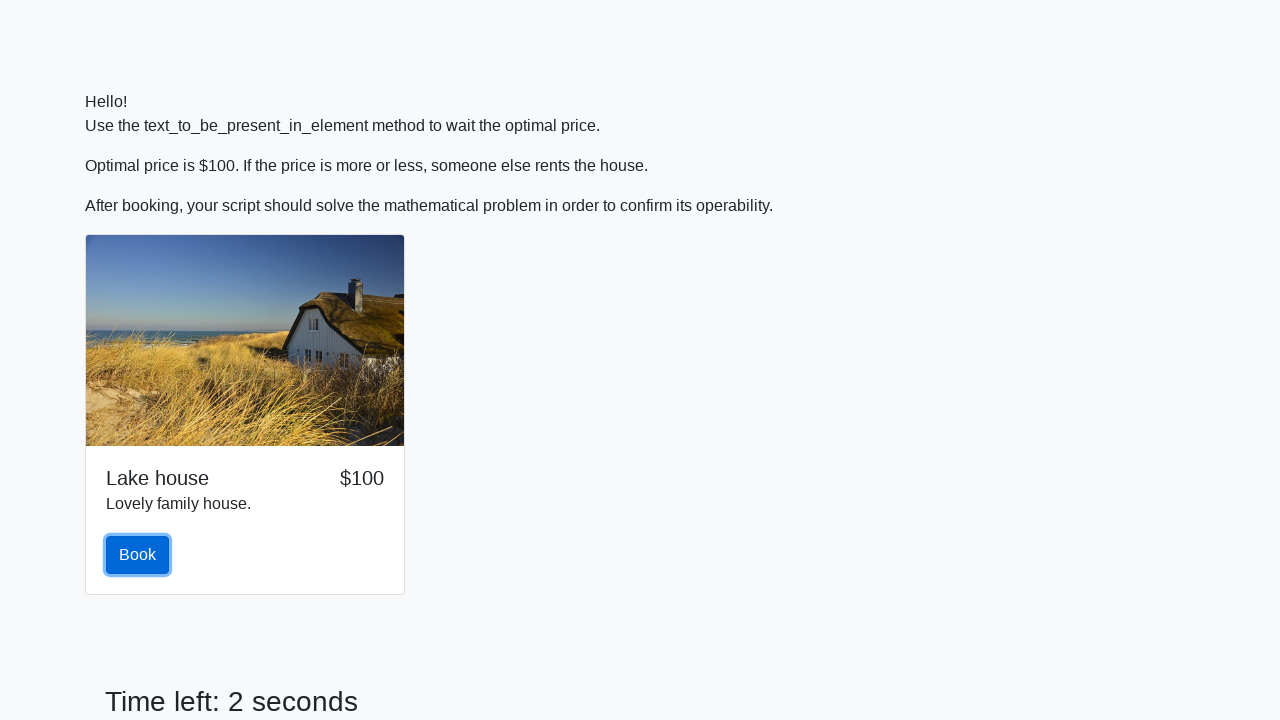

Calculated answer using mathematical formula: 2.157929705396557
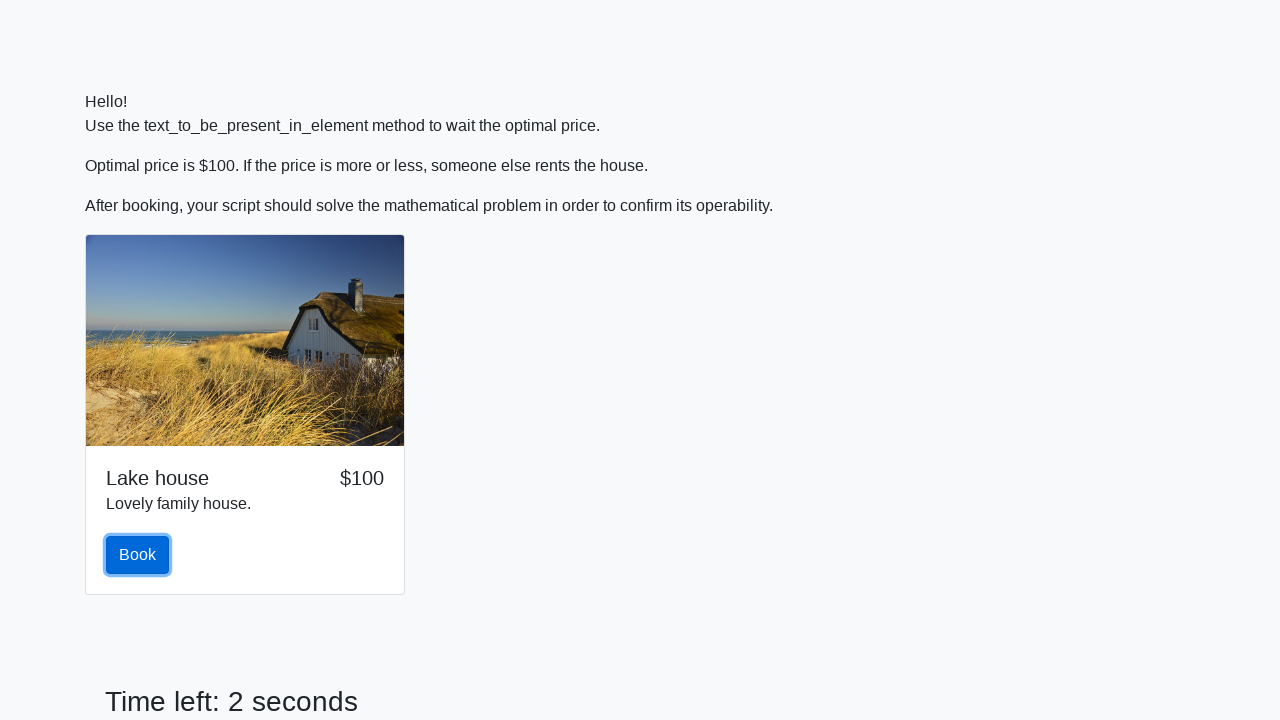

Filled answer field with calculated value: 2.157929705396557 on #answer
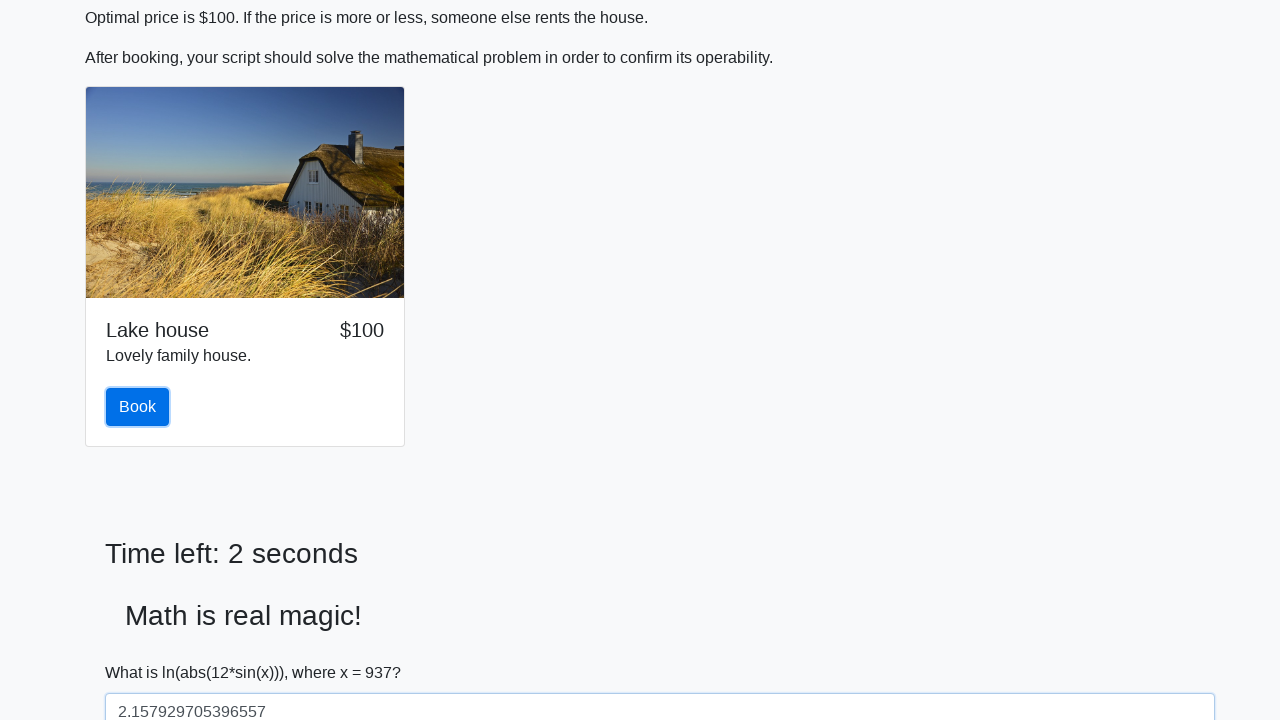

Clicked solve button to submit the answer at (143, 651) on #solve
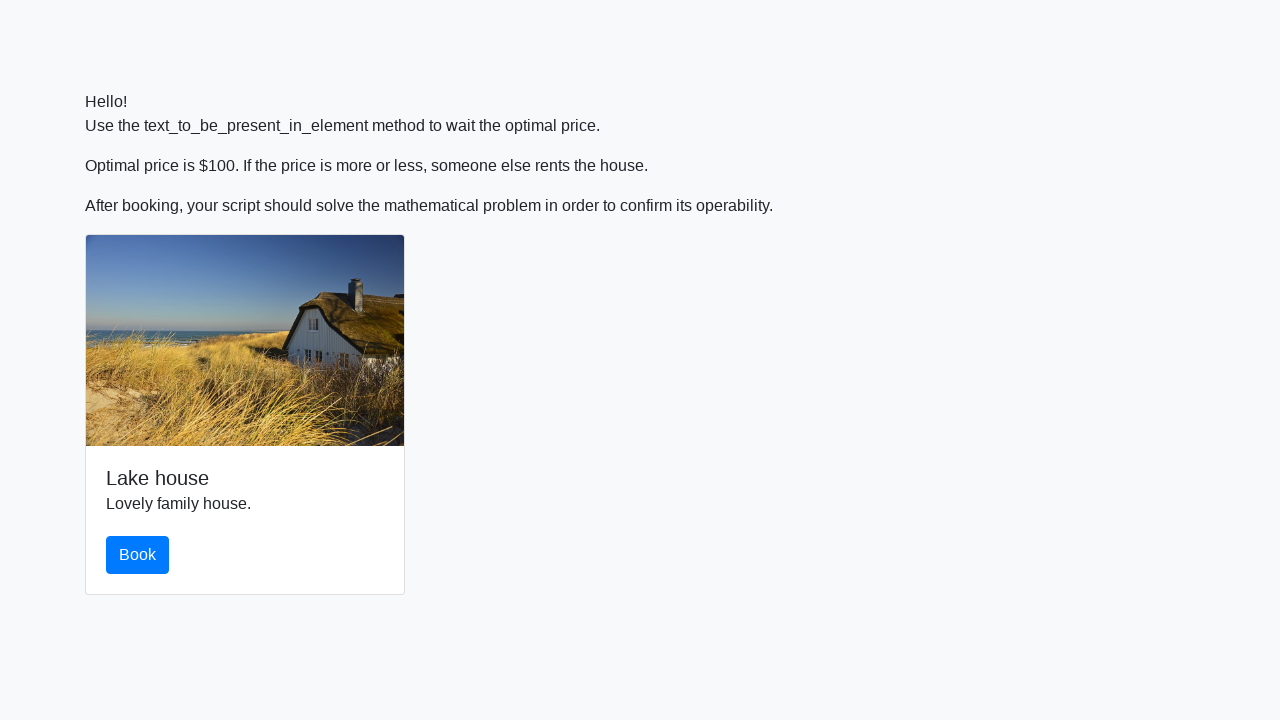

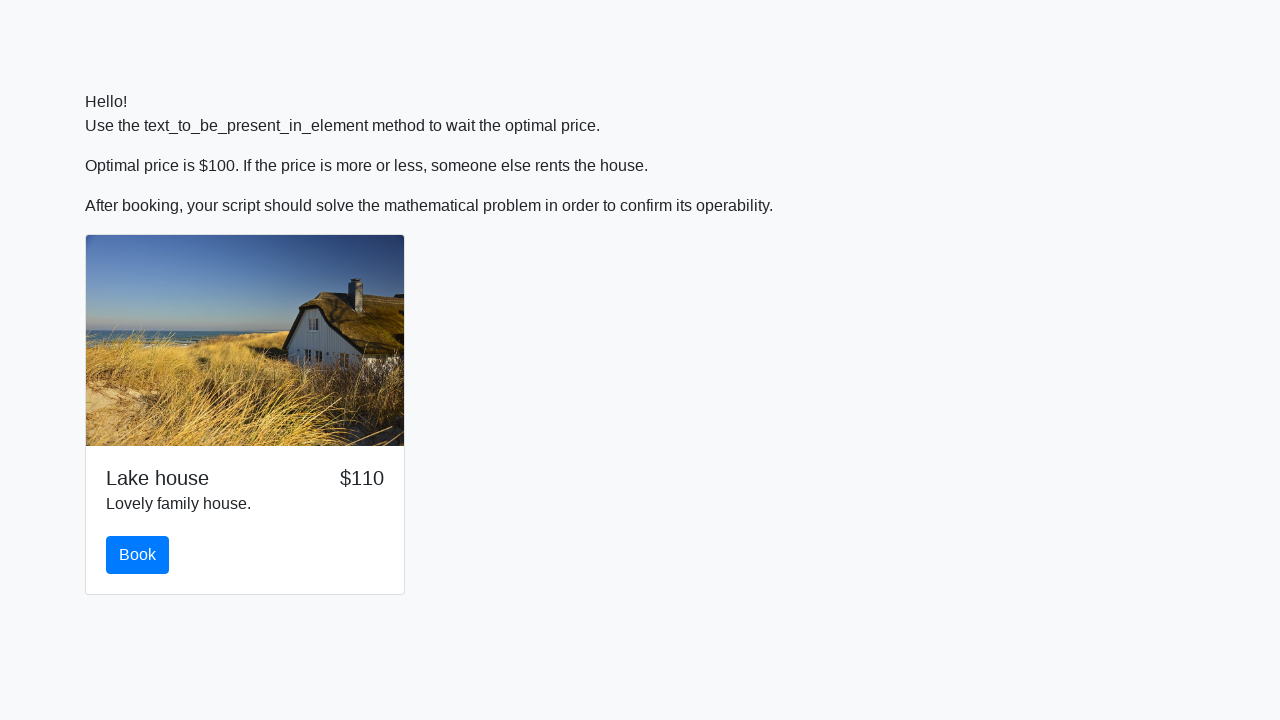